Verifies that the login form field row element has the correct height of 40px

Starting URL: https://userinyerface.com/game.html

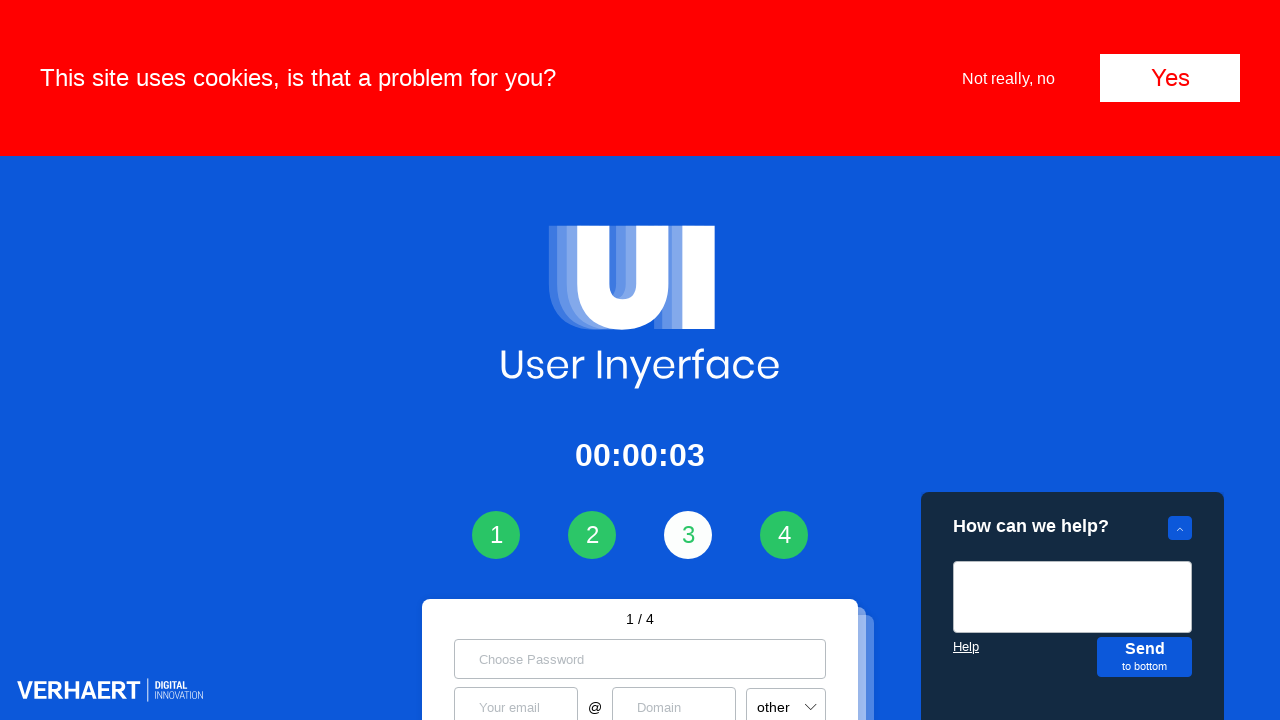

Navigated to https://userinyerface.com/game.html
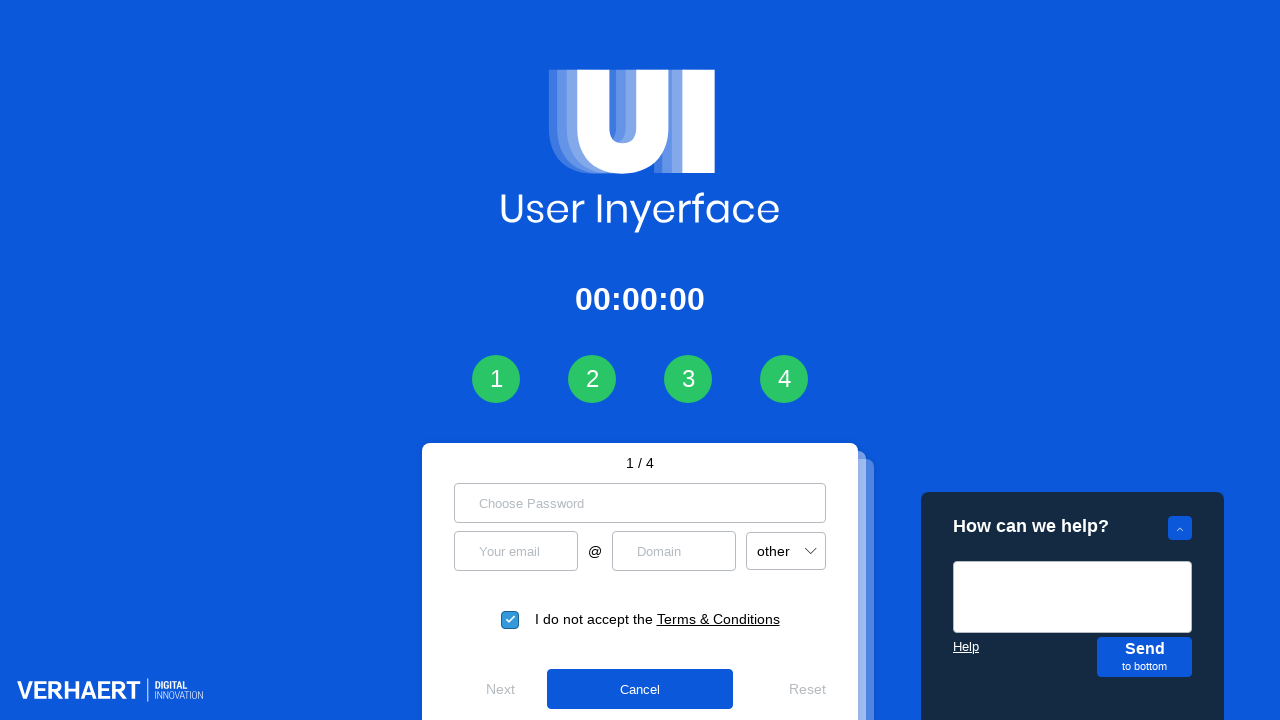

Located the login form field row element
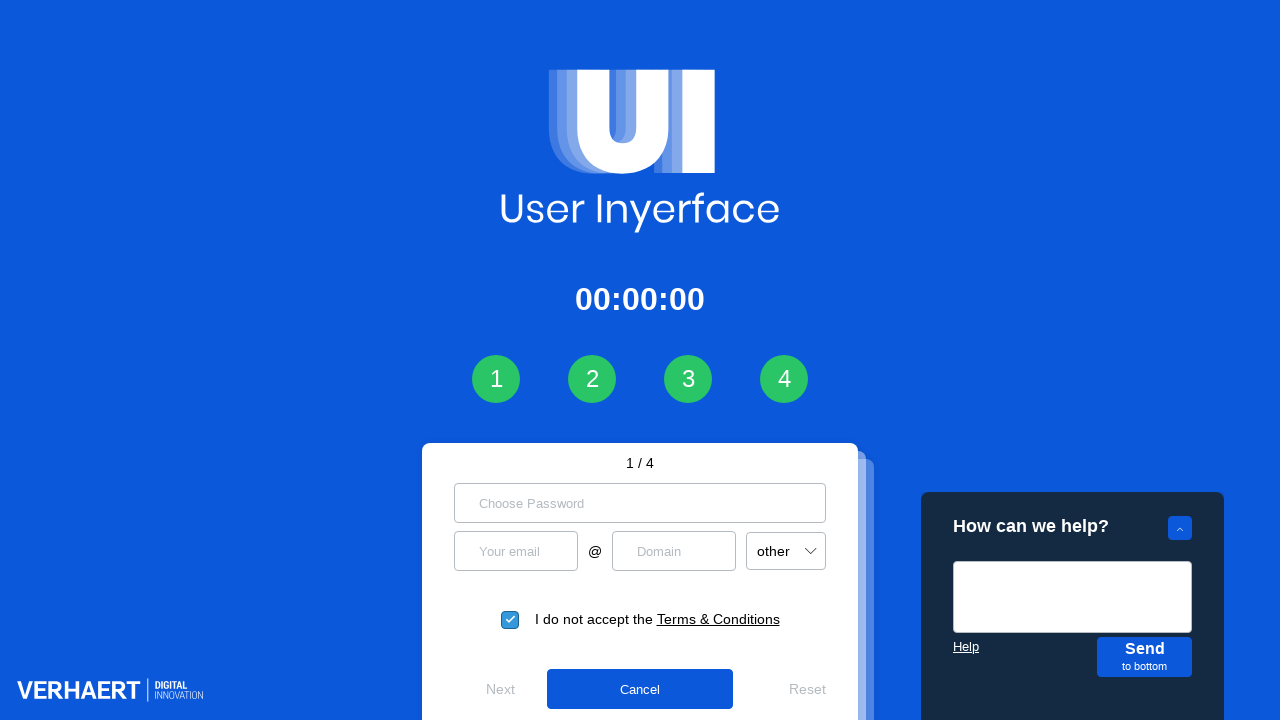

Login form field row element is now visible and ready
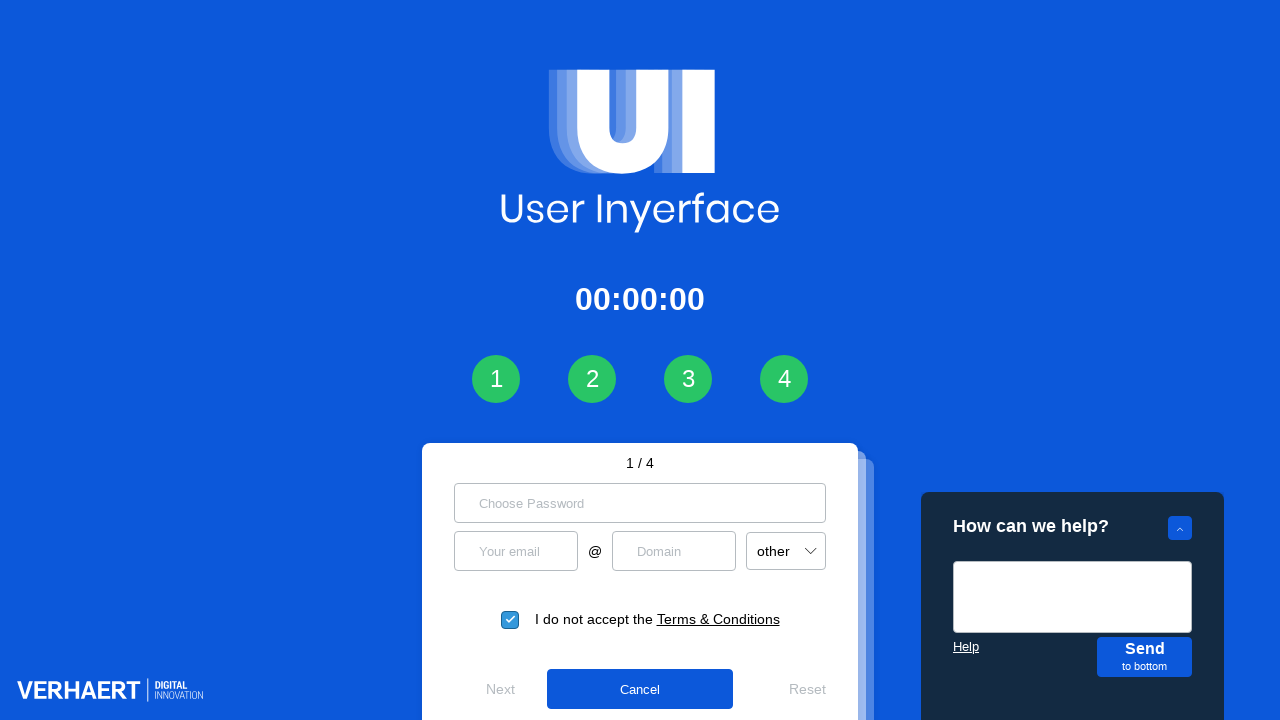

Retrieved element height: 40px
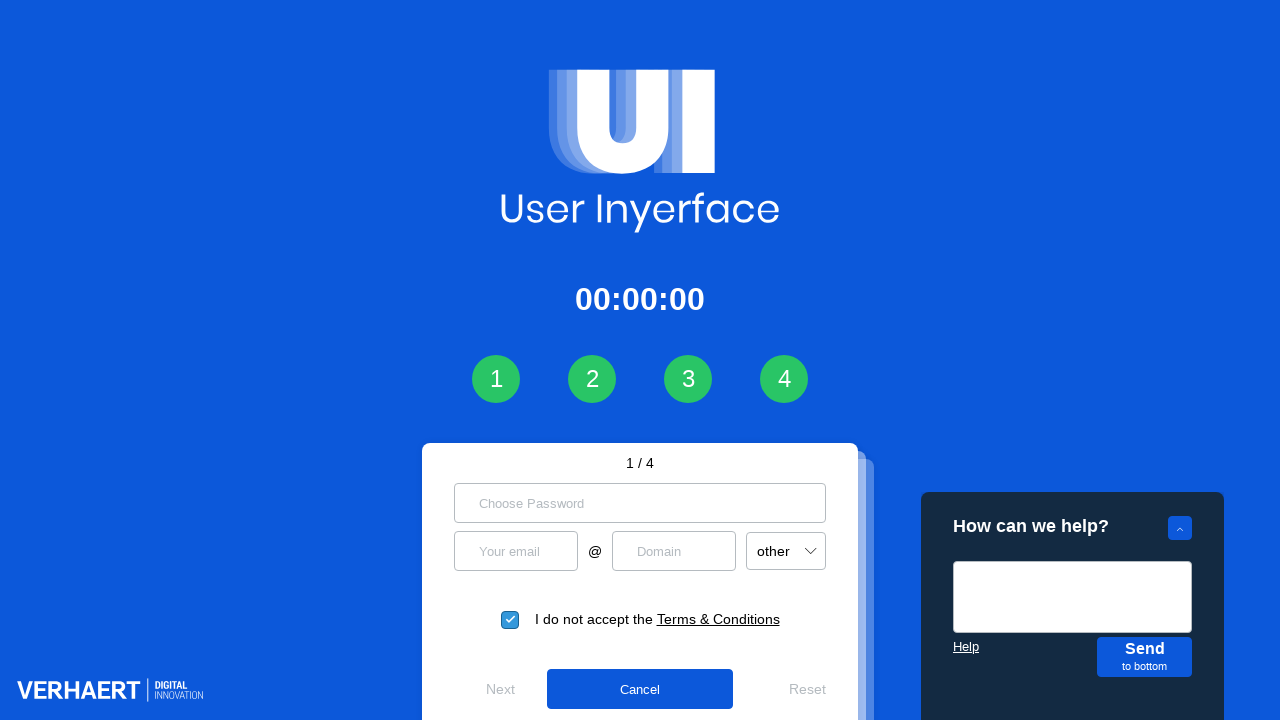

Verified that login form field row element has correct height of 40px
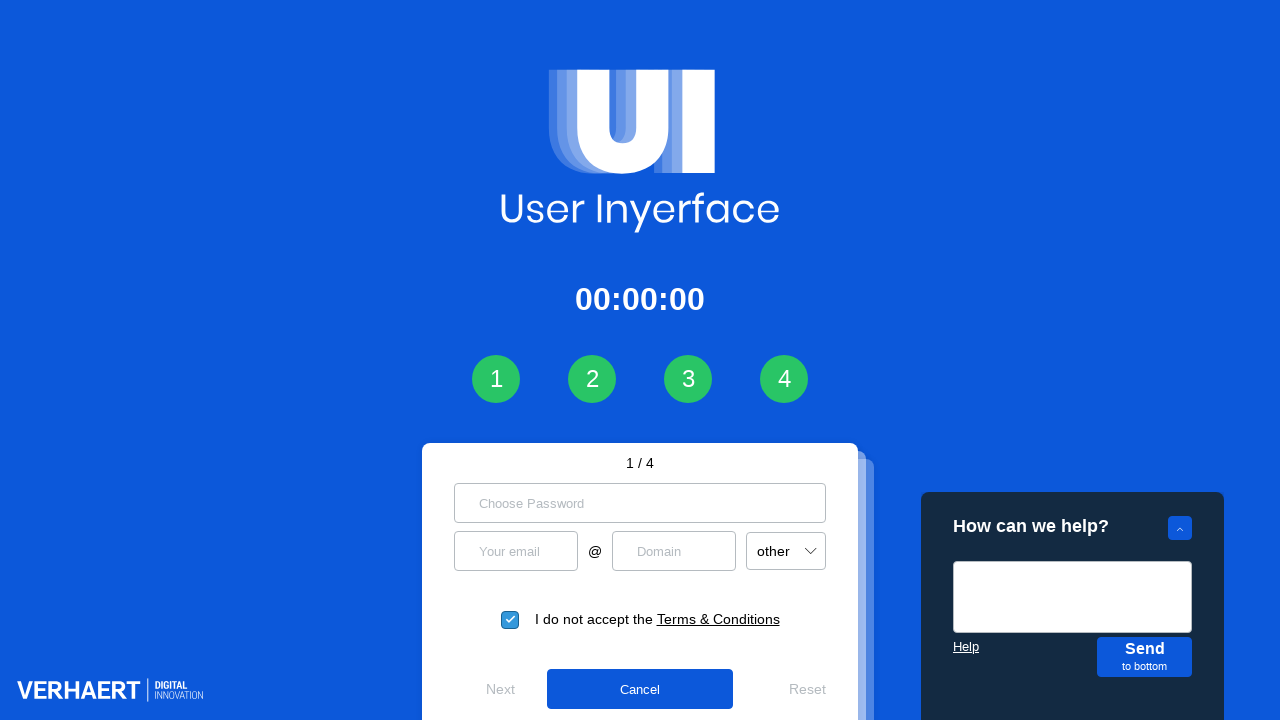

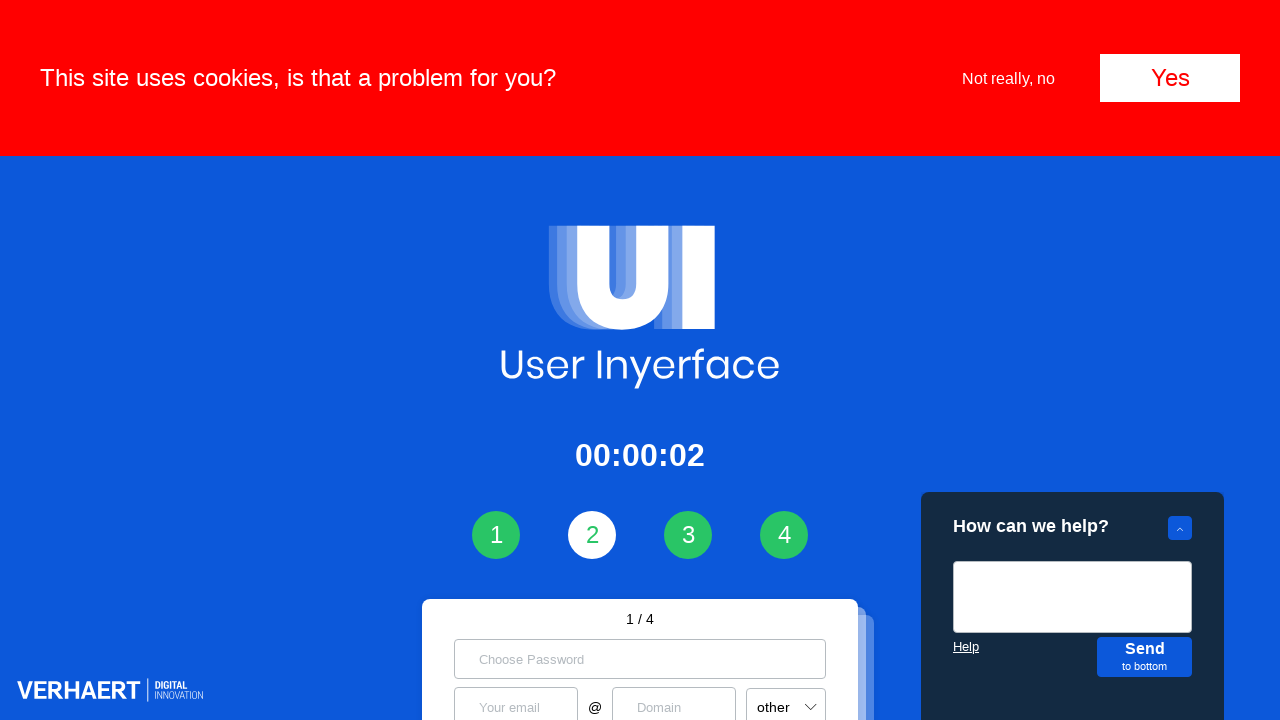